Tests keyboard actions including copy, paste, and keyboard shortcuts

Starting URL: https://www.tutorialspoint.com/selenium/practice/selenium_automation_practice.php

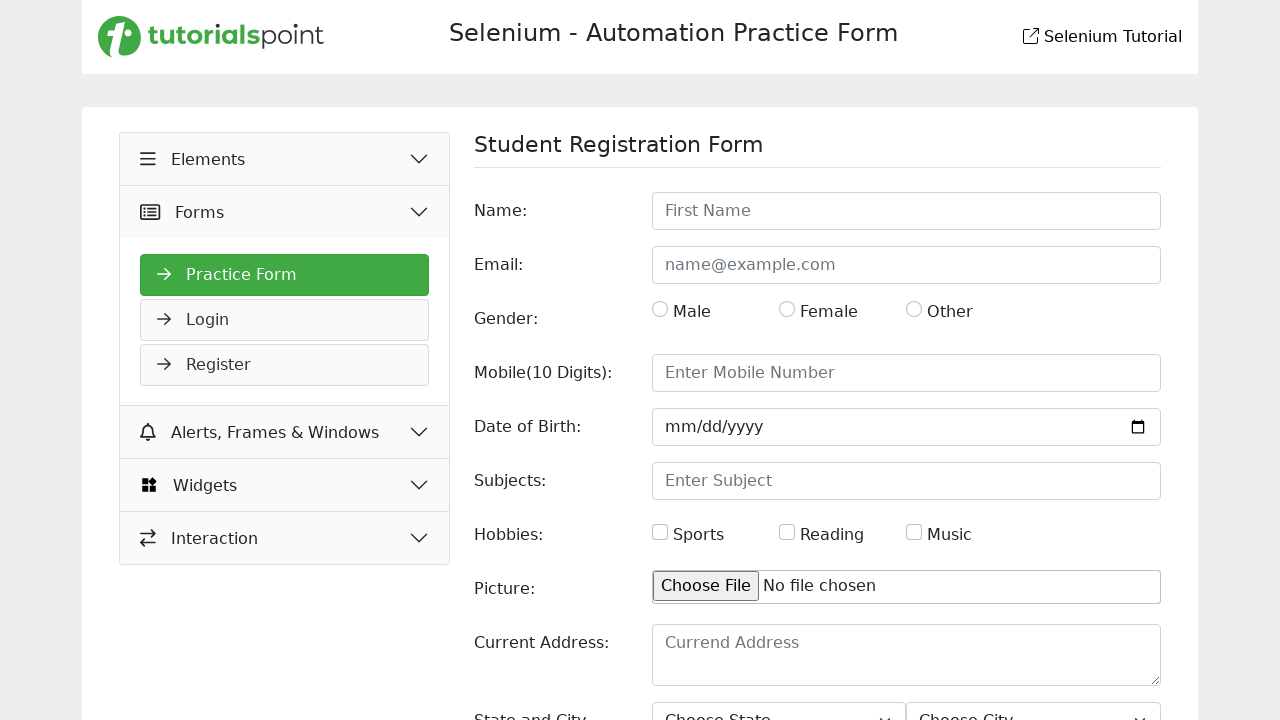

Filled name field with 'JAGATH' on input#name
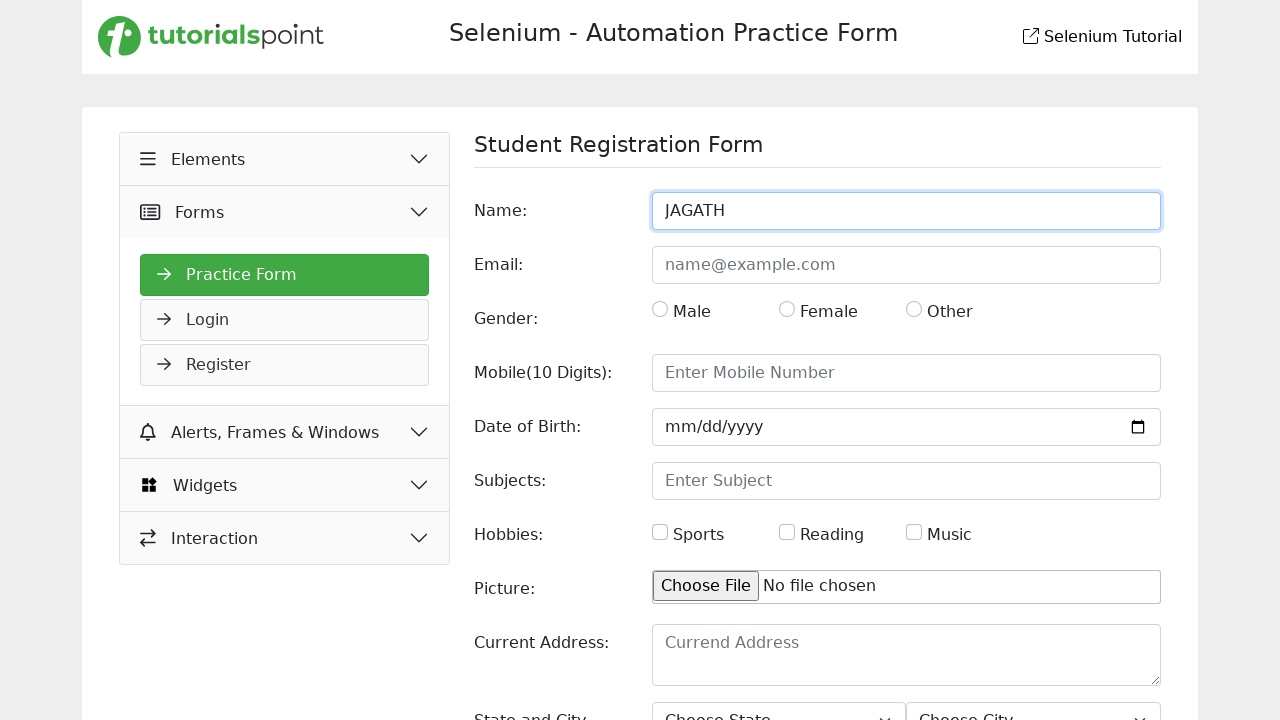

Clicked on name field at (906, 211) on input#name
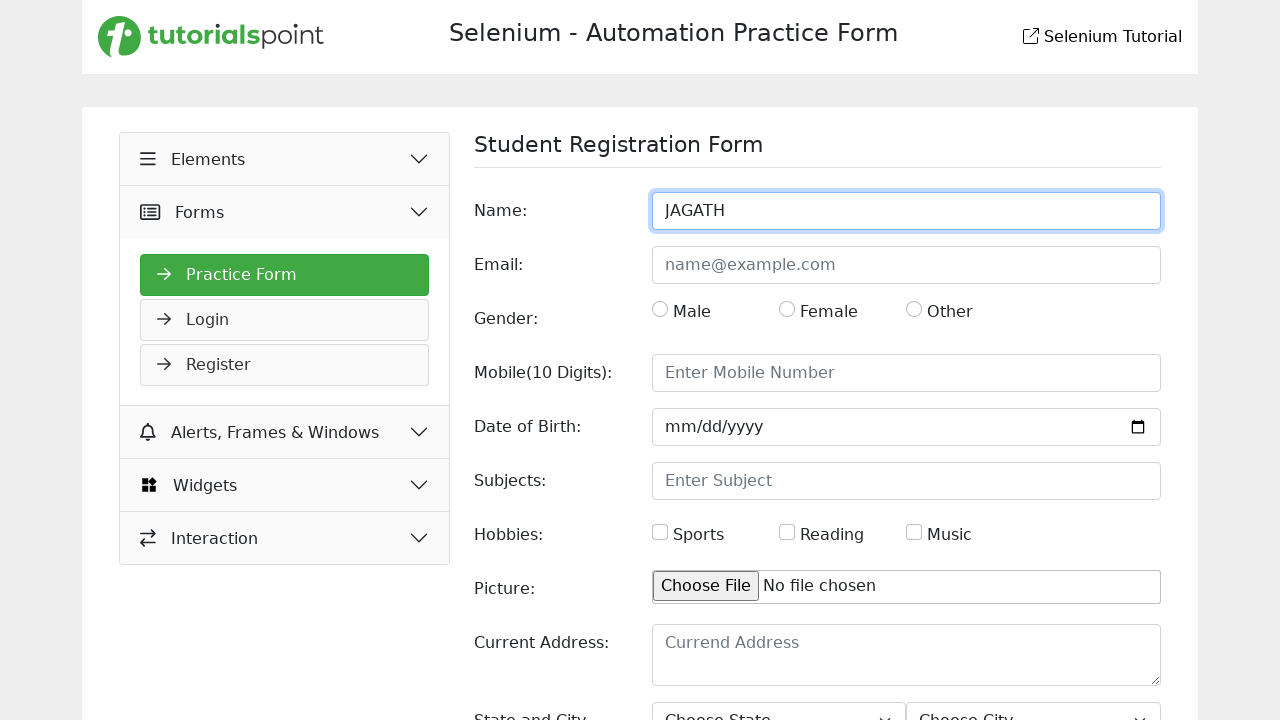

Selected all text in name field using Ctrl+A
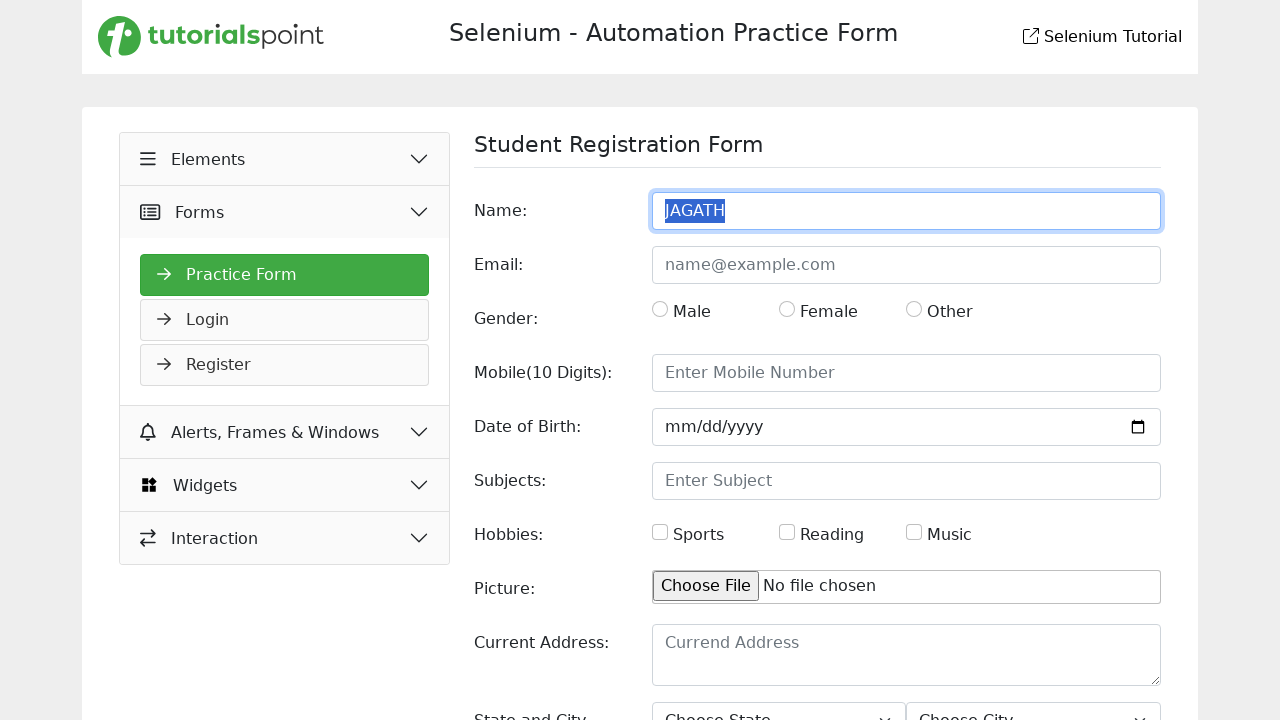

Copied selected text using Ctrl+C
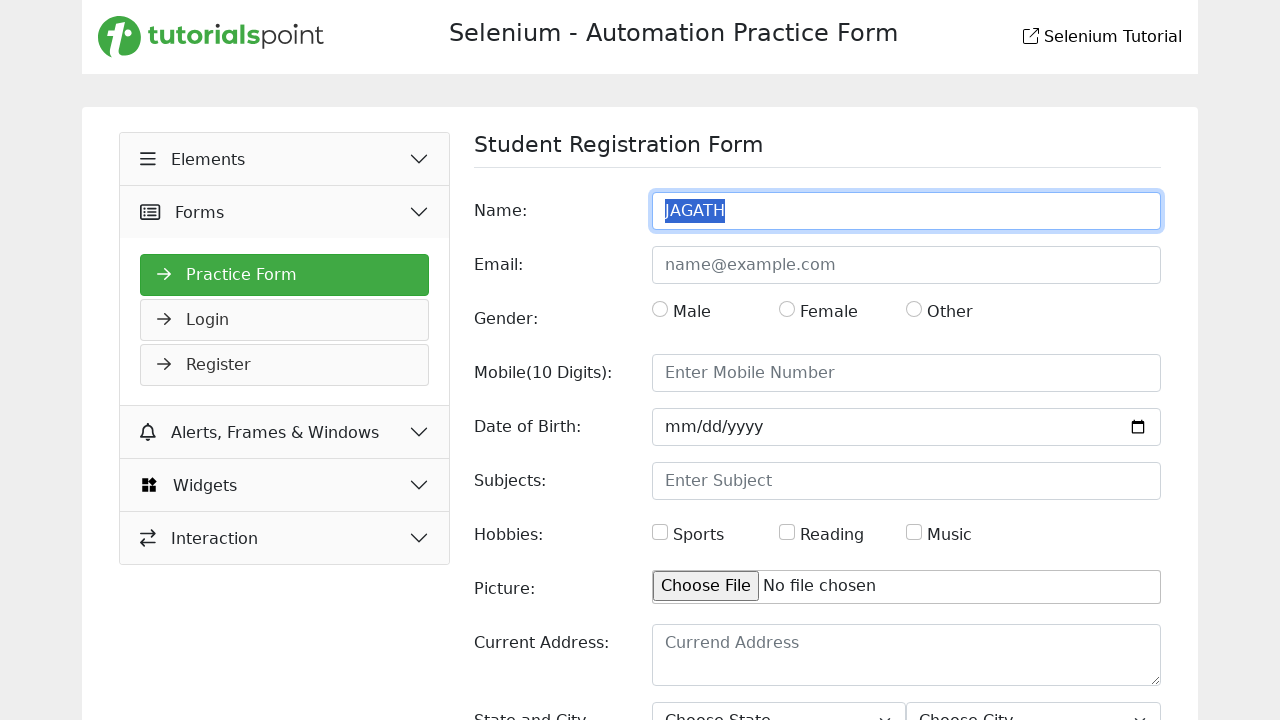

Filled email field with 'jagath@gmail.com' on input[type='email']
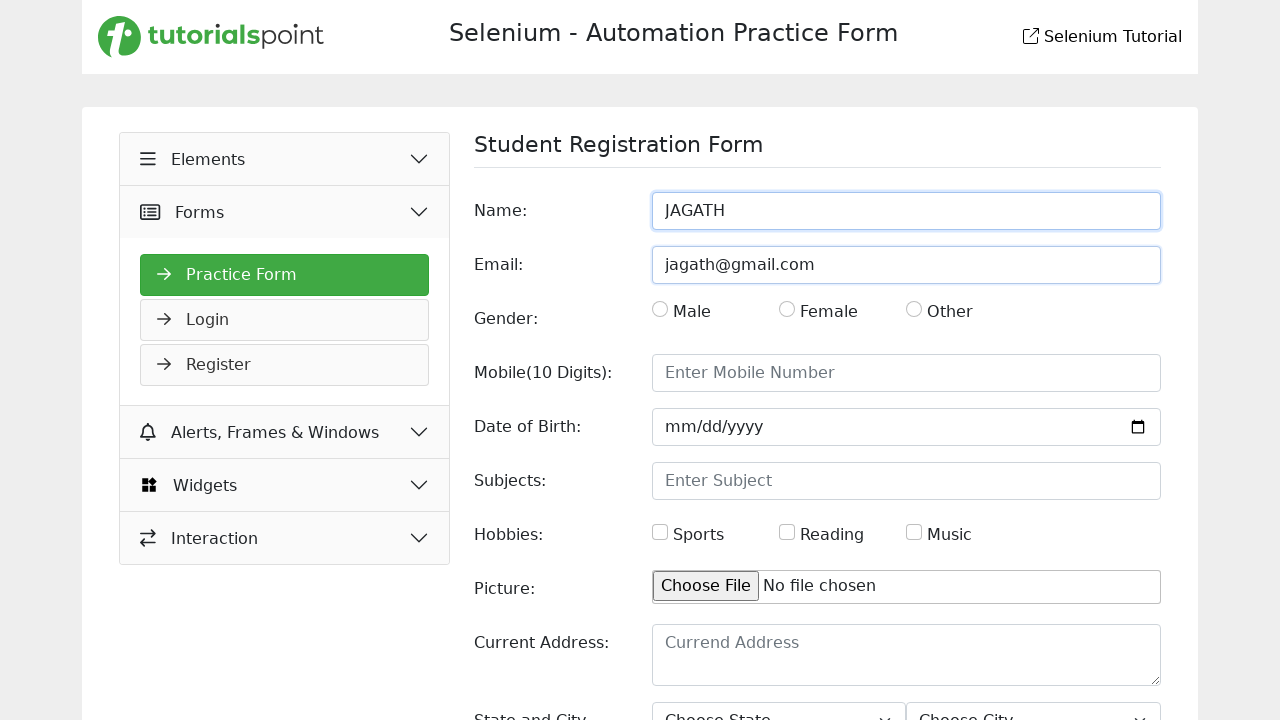

Clicked on textarea field at (906, 655) on xpath=//textarea[@id='picture']
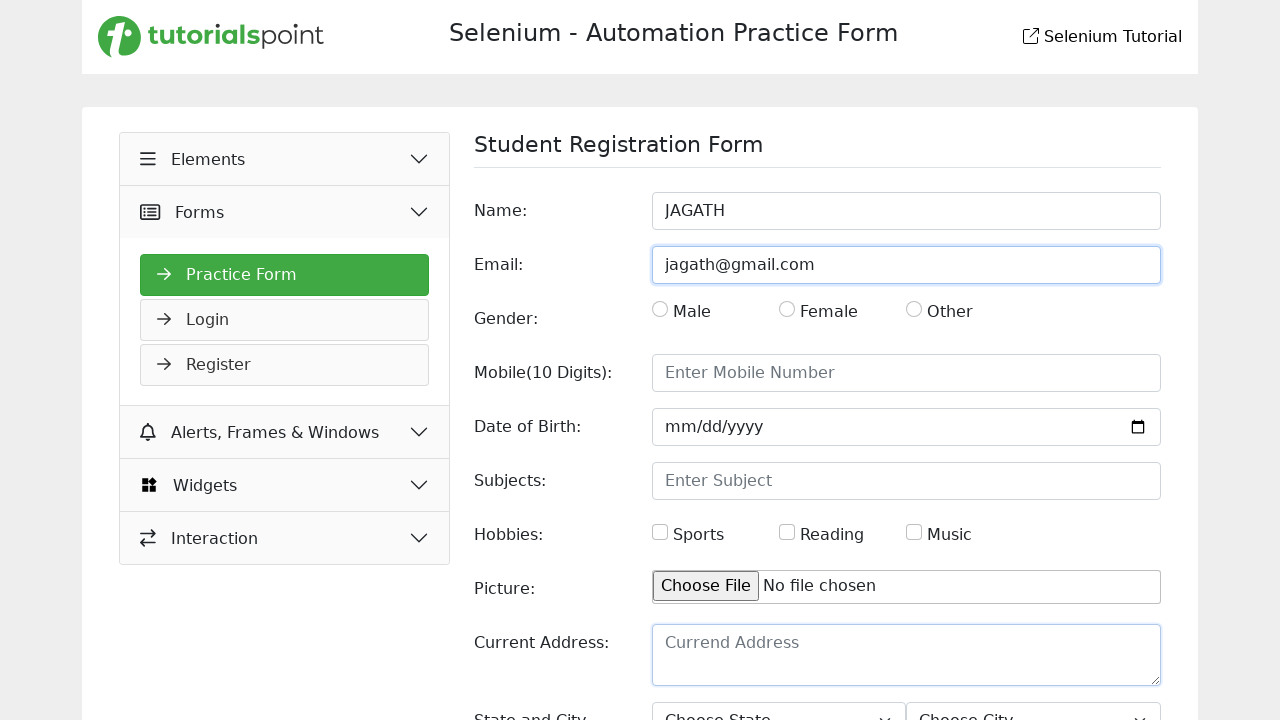

Pasted copied text into textarea using Ctrl+V
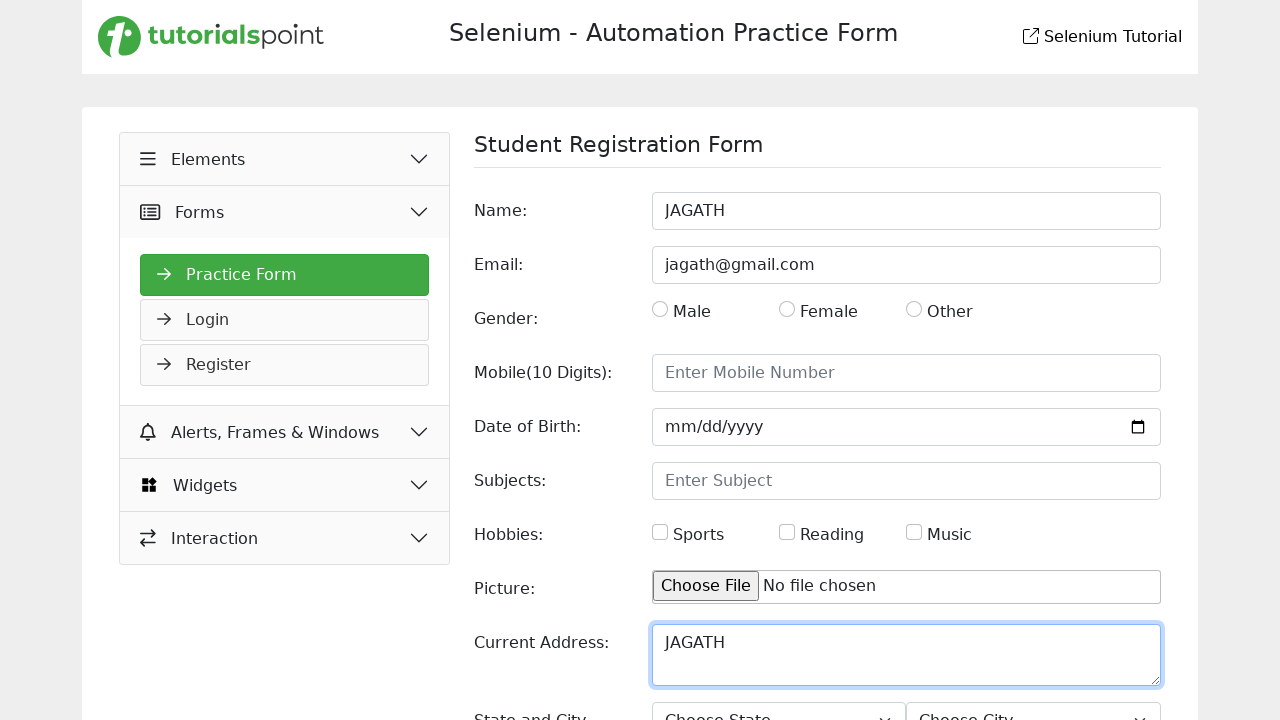

Double-clicked on name field to select text at (906, 211) on input#name
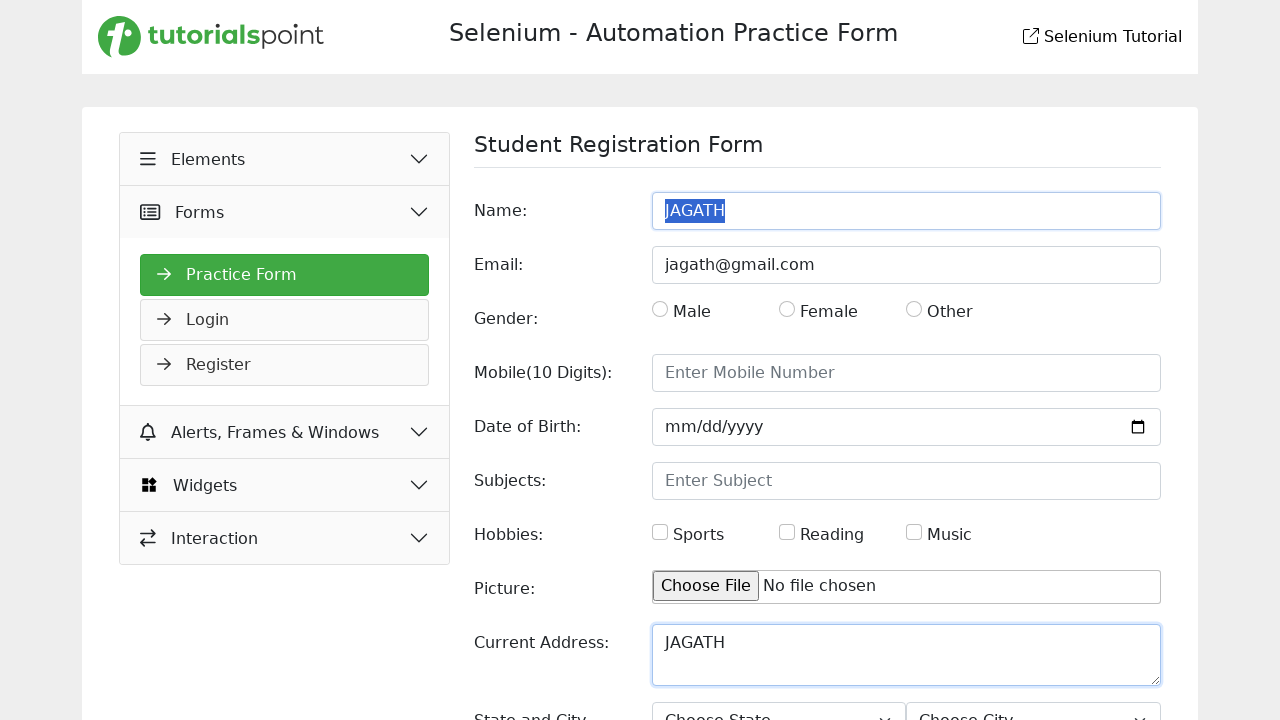

Copied selected text from name field using Ctrl+C
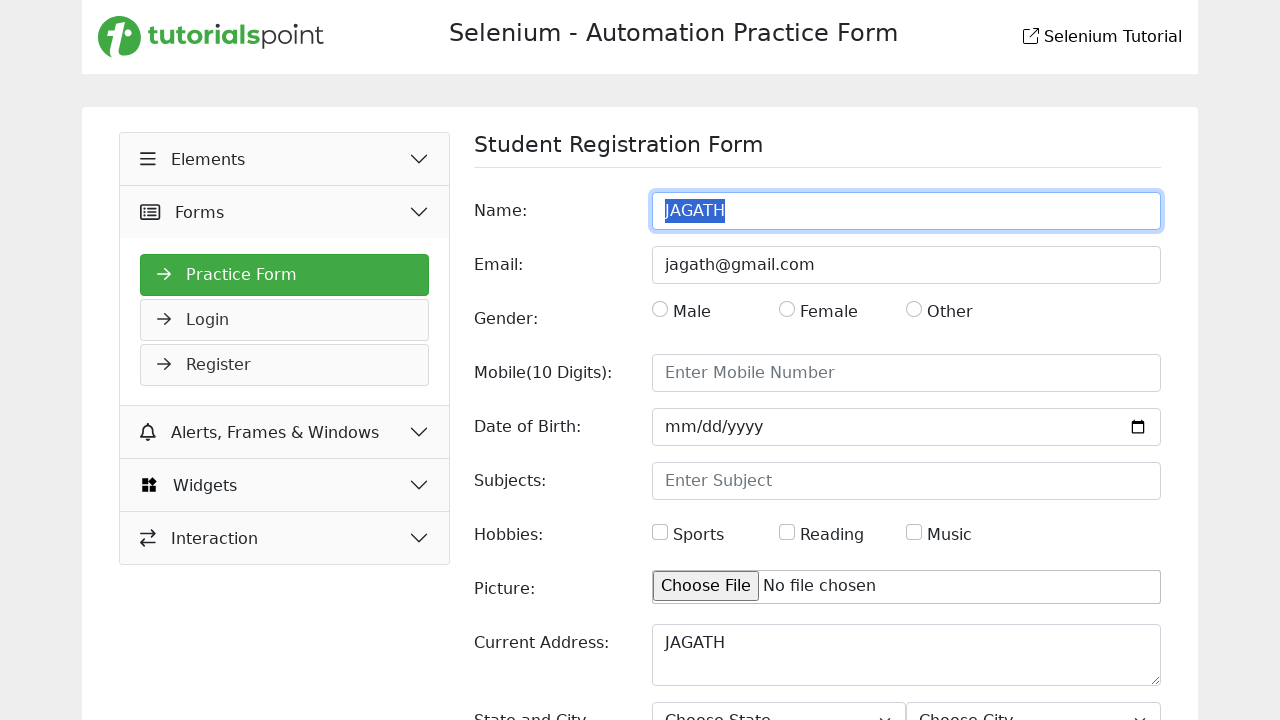

Clicked on mobile field at (906, 373) on #mobile
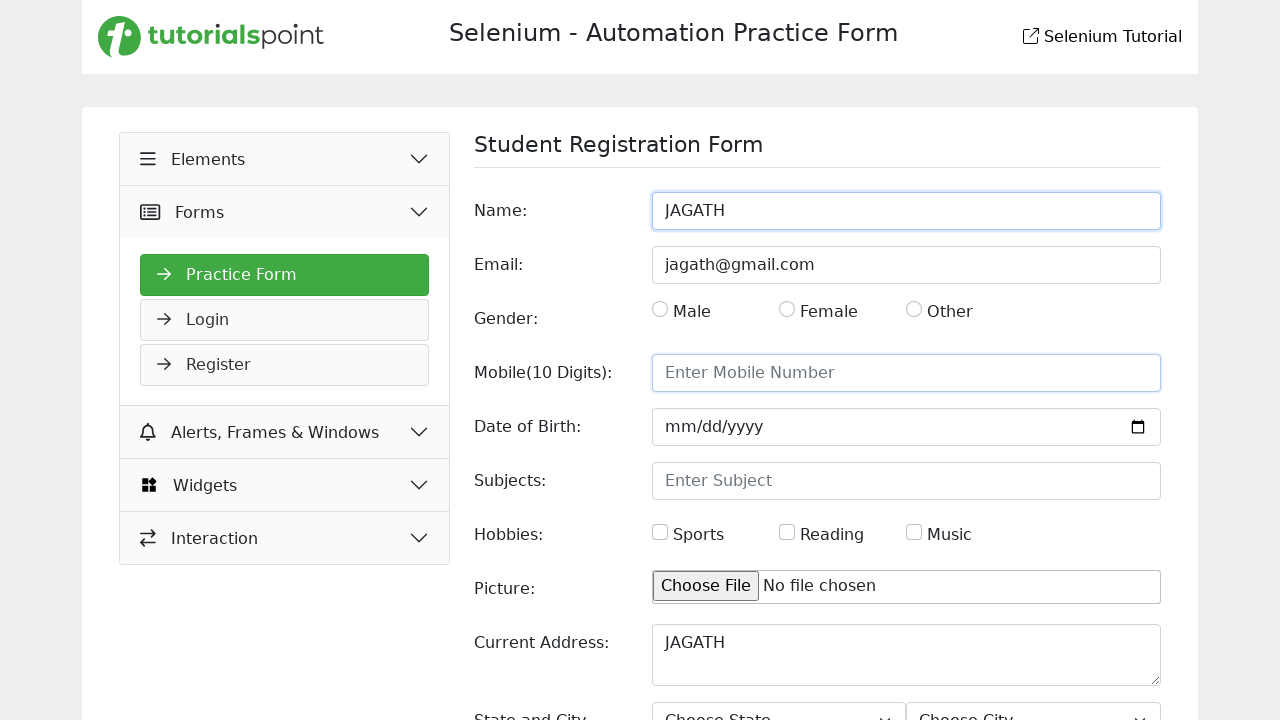

Pasted copied text into mobile field using Ctrl+V
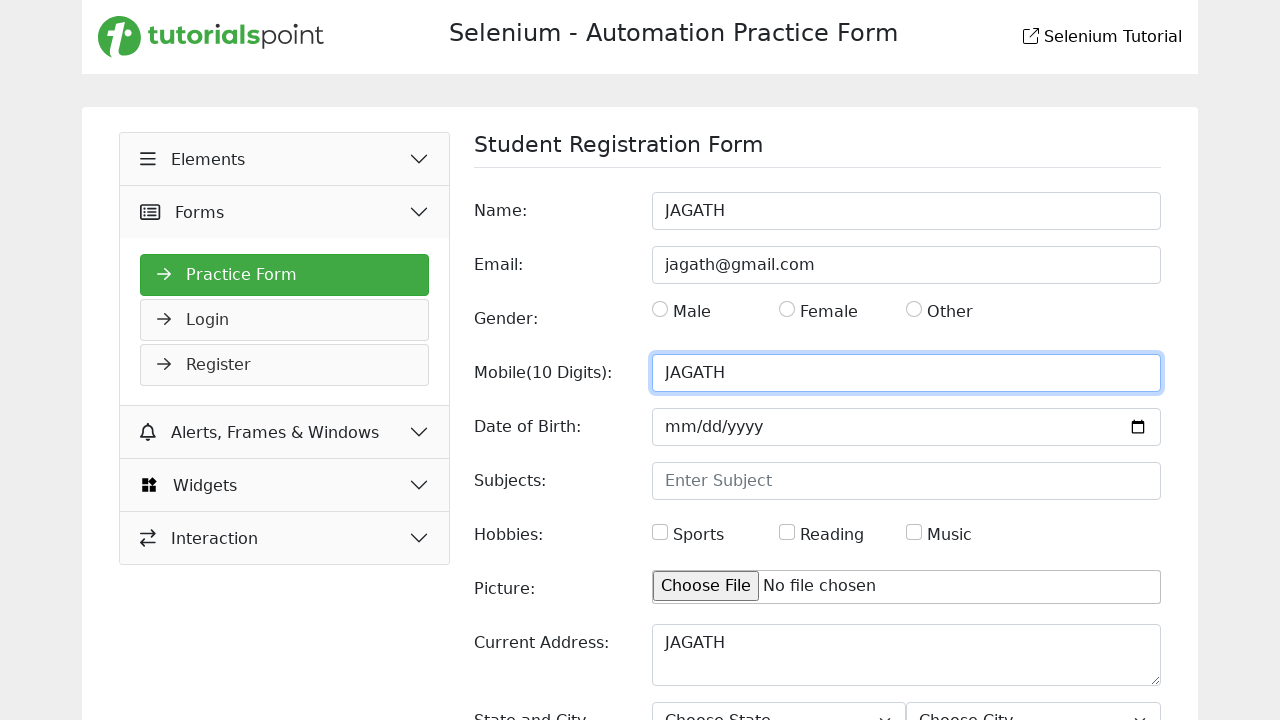

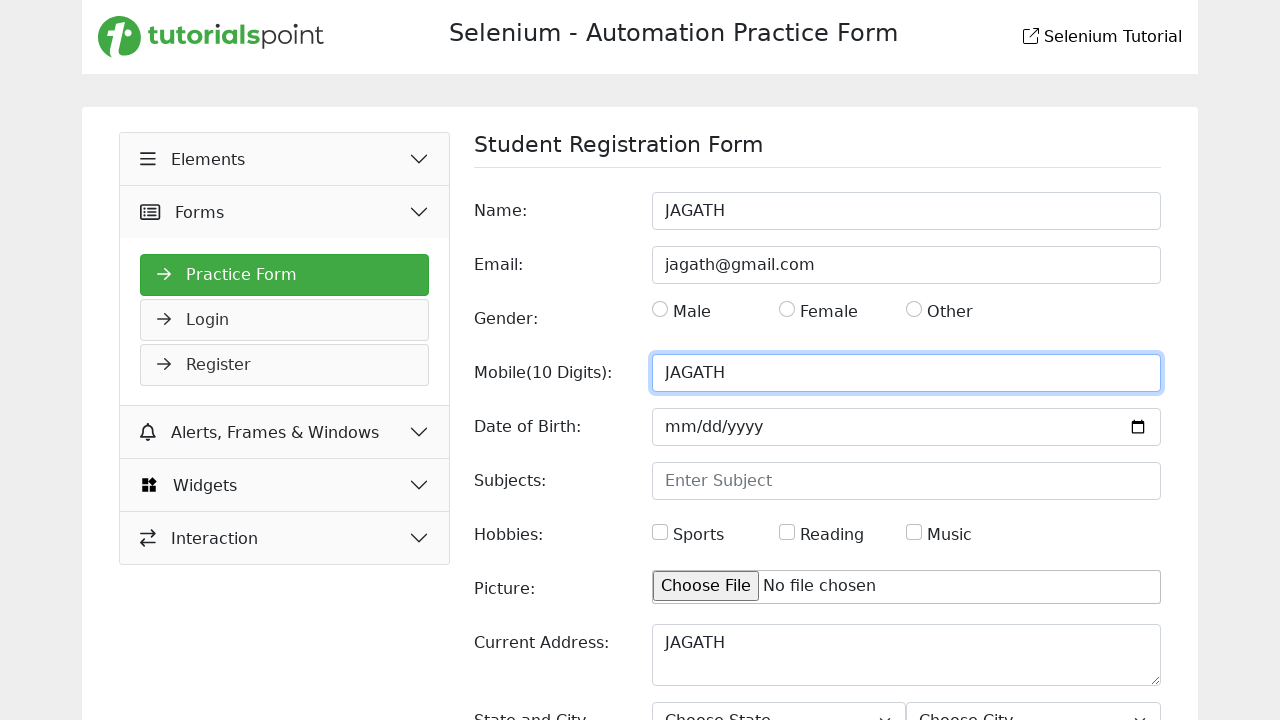